Tests search functionality by typing "selenium" into a search field using keyboard simulation and submitting with Enter key

Starting URL: https://anhtester.com/

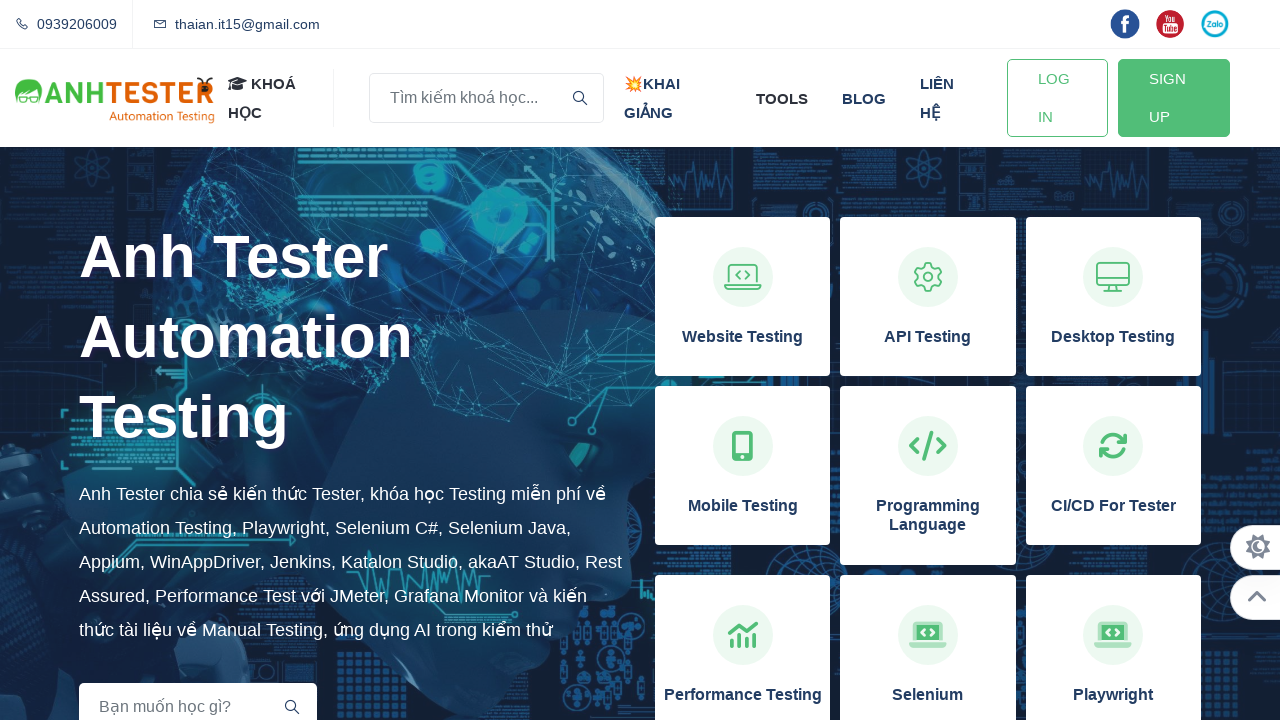

Clicked on the search input field at (486, 98) on input[name='key']
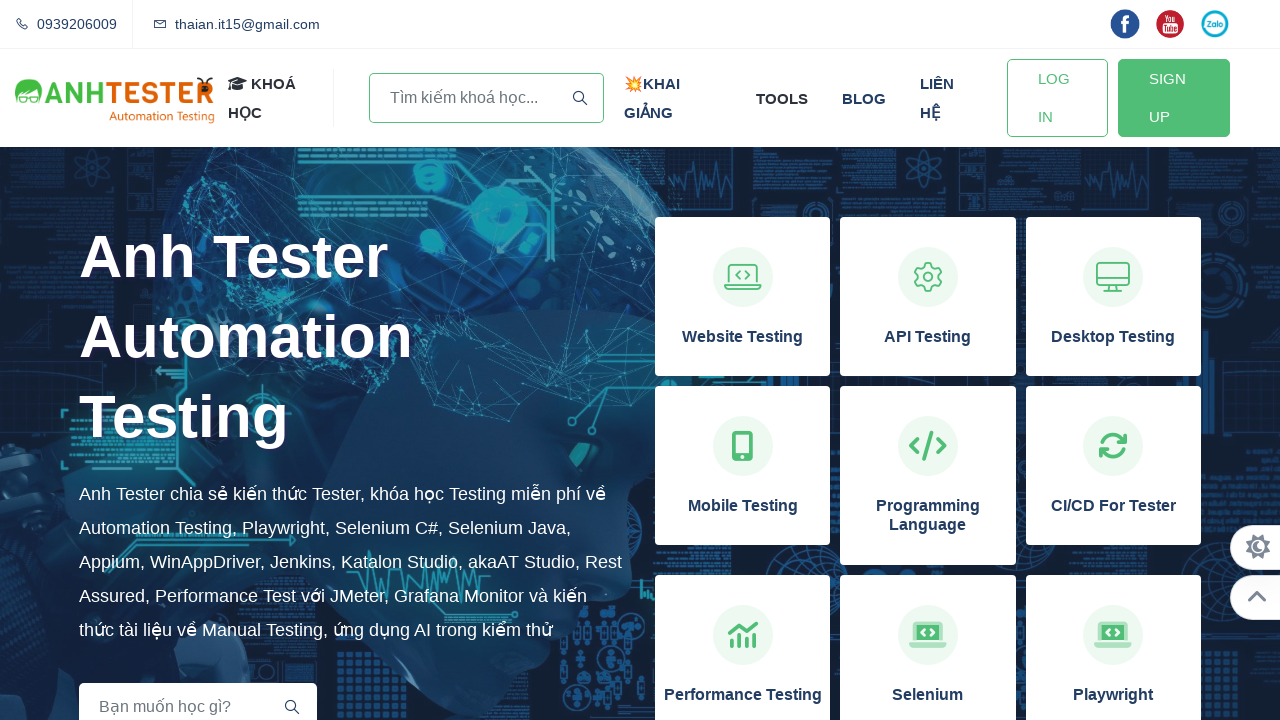

Typed 'selenium' into the search field on input[name='key']
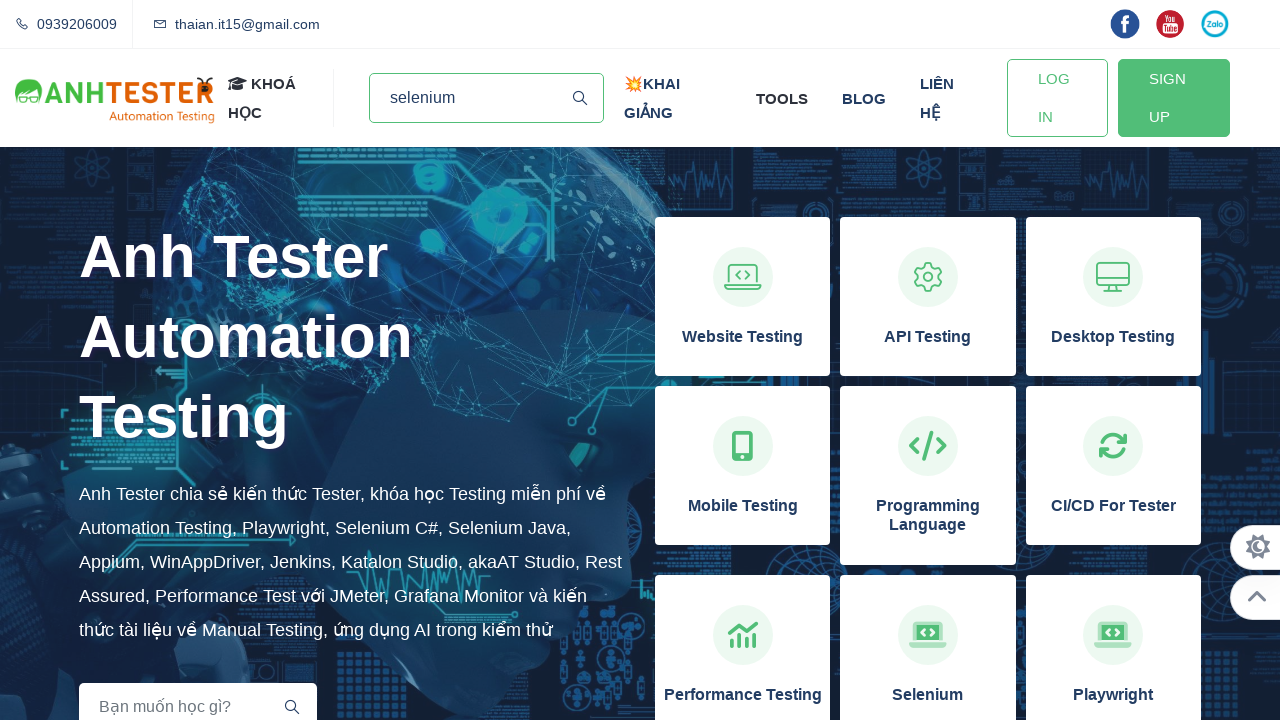

Pressed Enter key to submit the search on input[name='key']
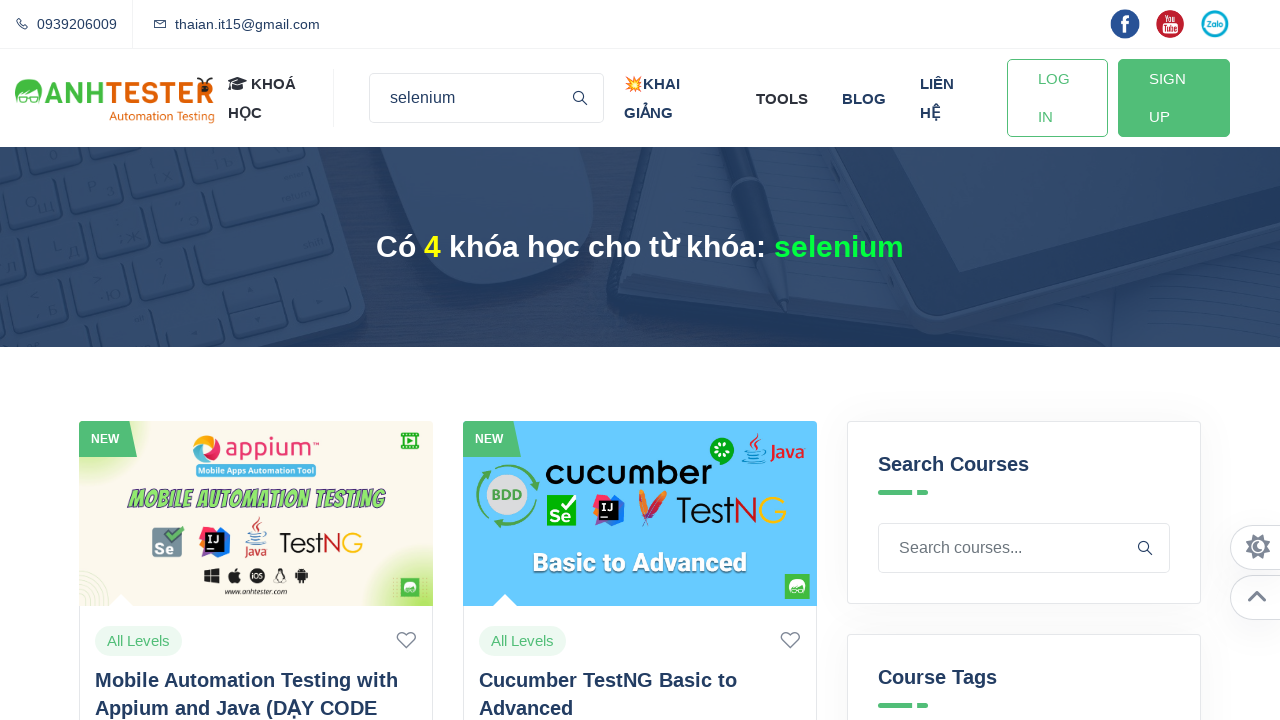

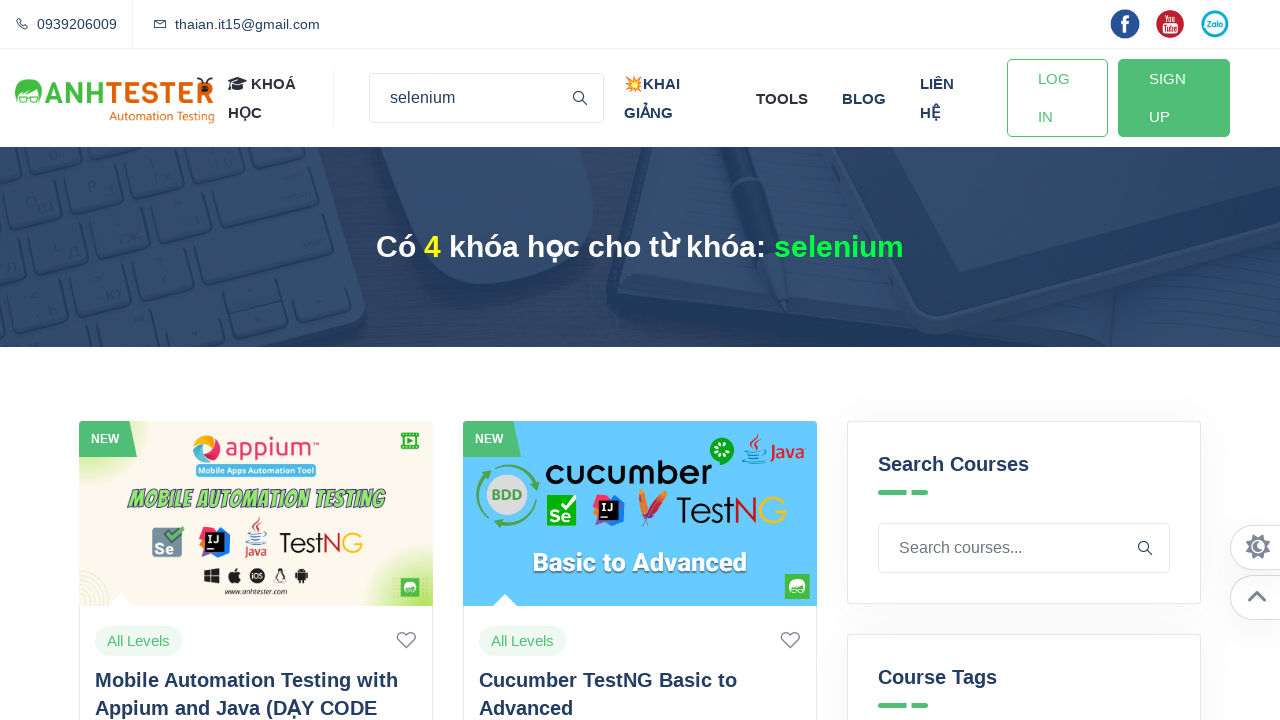